Tests the jQuery UI resizable widget by dragging the resize handle to expand the resizable element

Starting URL: http://jqueryui.com/resizable/

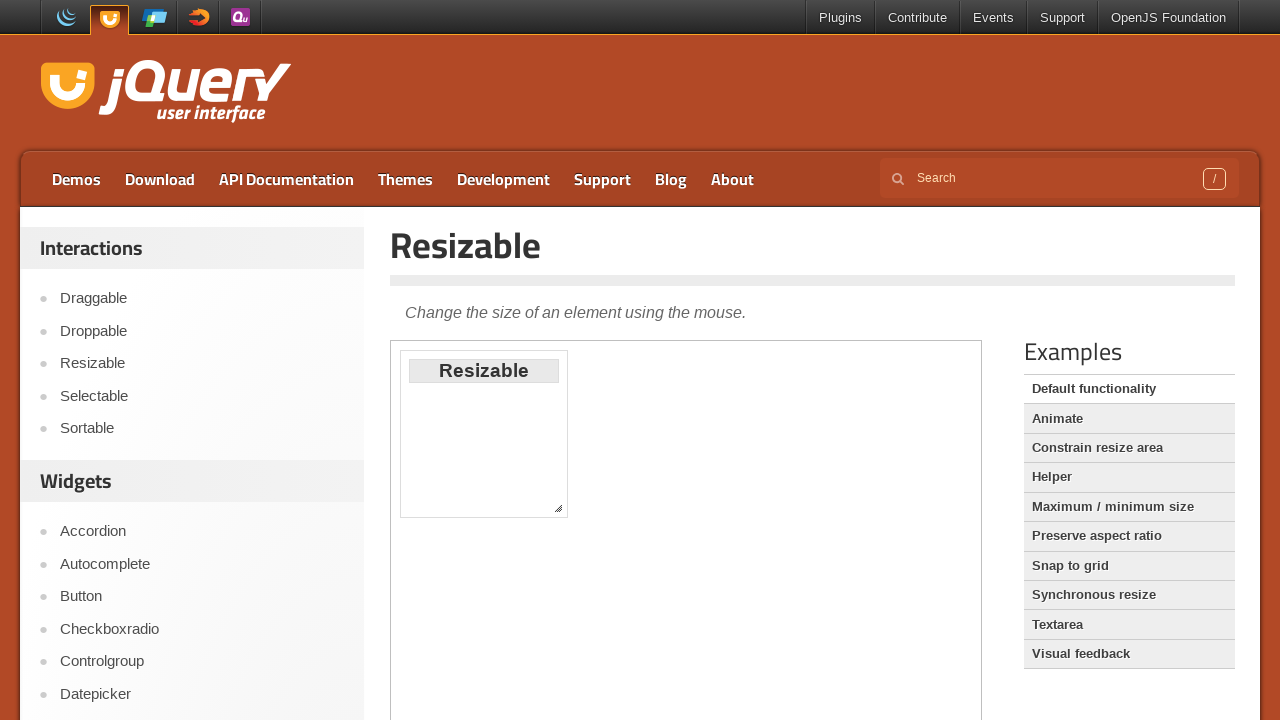

Located the iframe containing the resizable demo
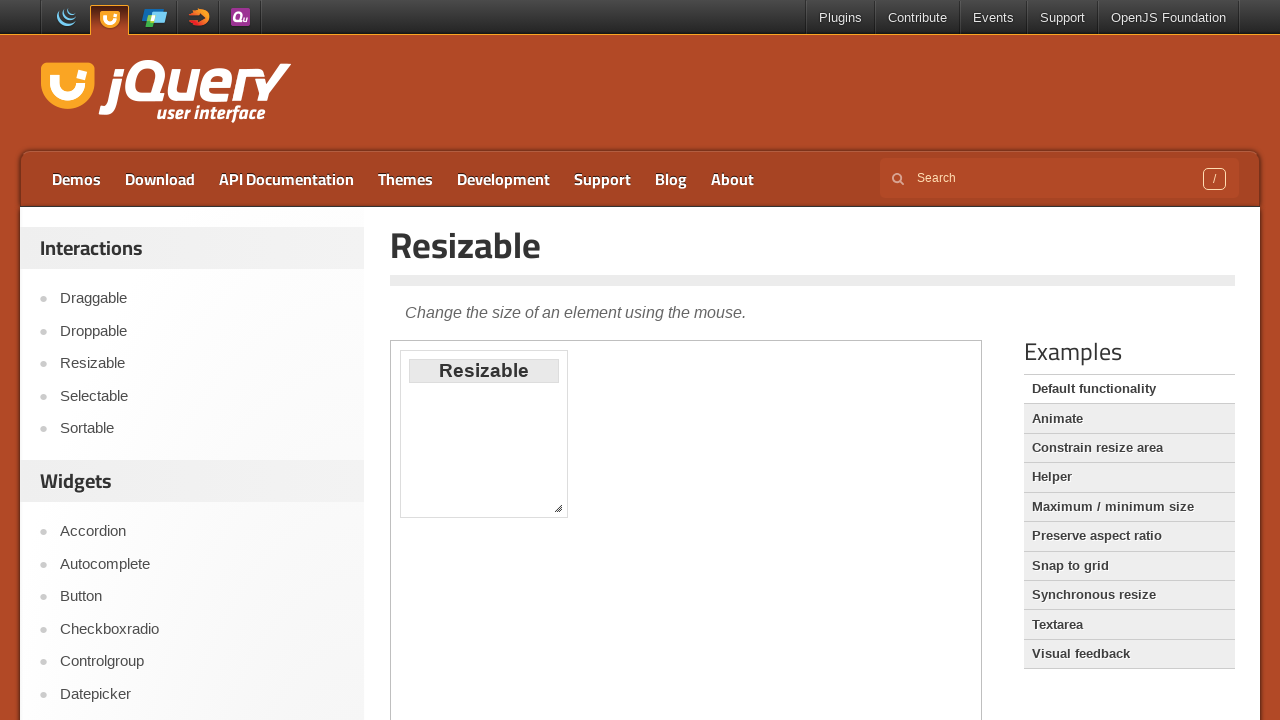

Located the resize handle element (bottom-right corner)
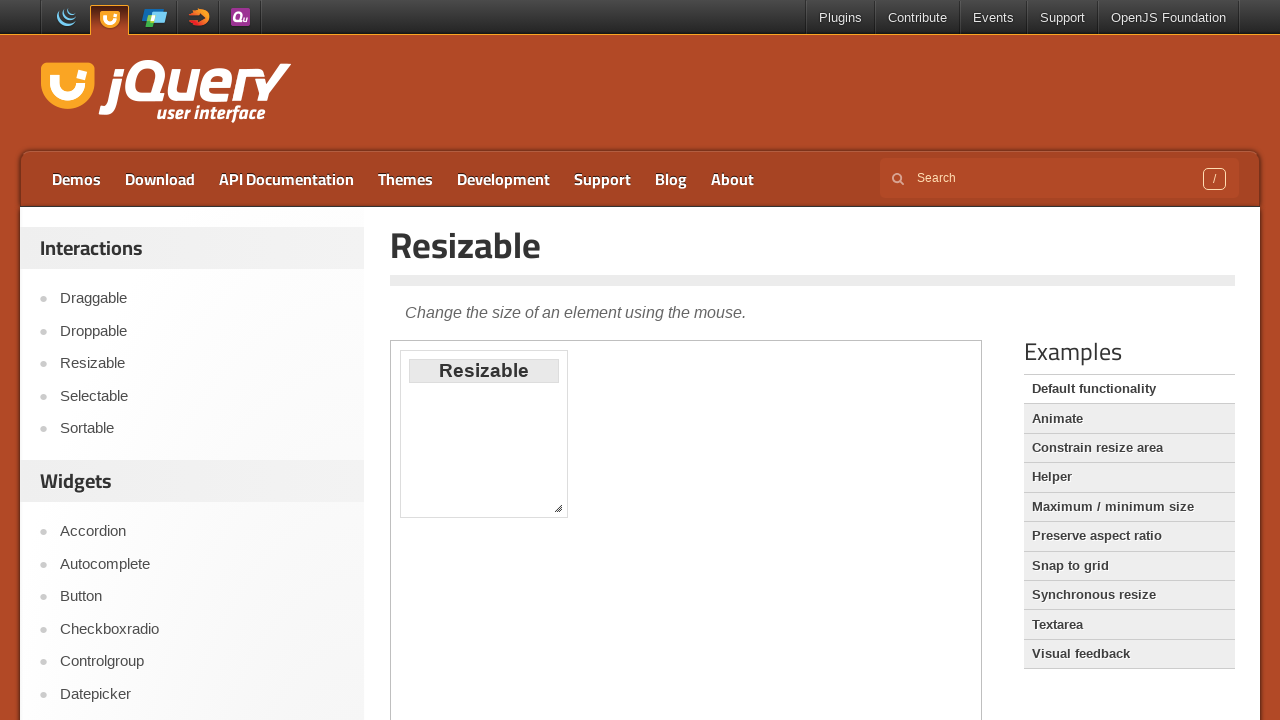

Dragged resize handle to expand the resizable element at (630, 590)
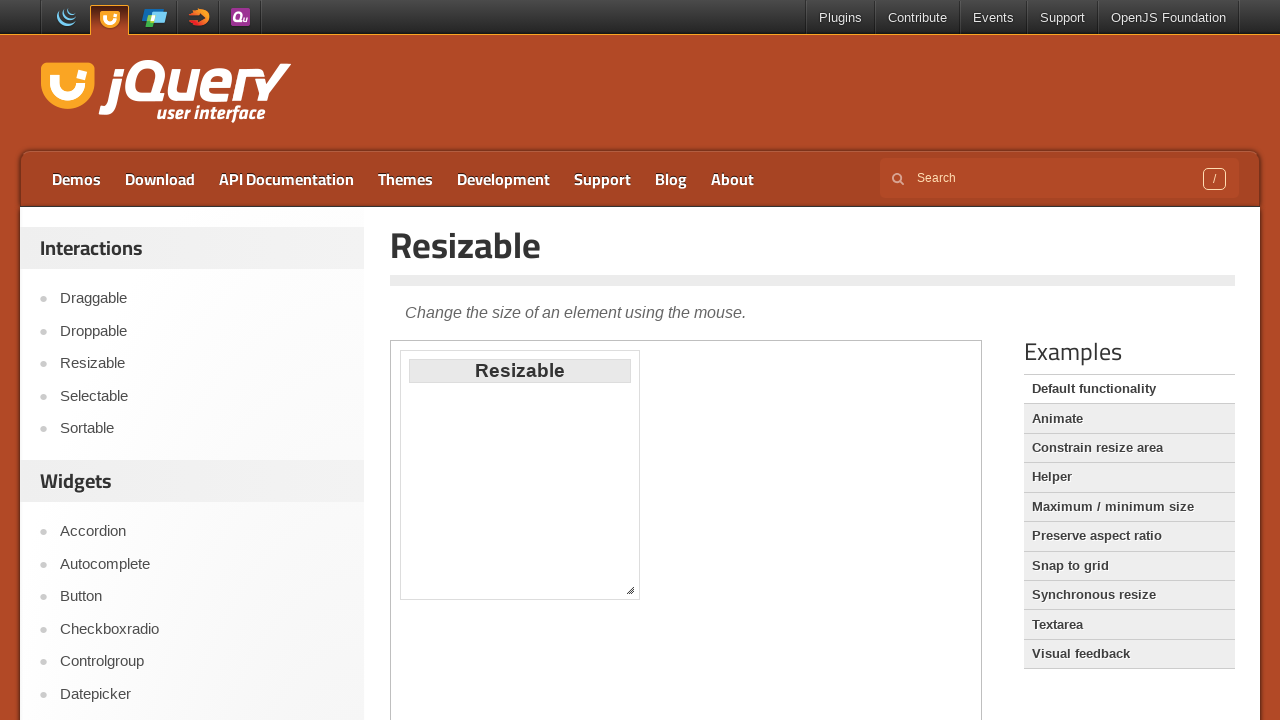

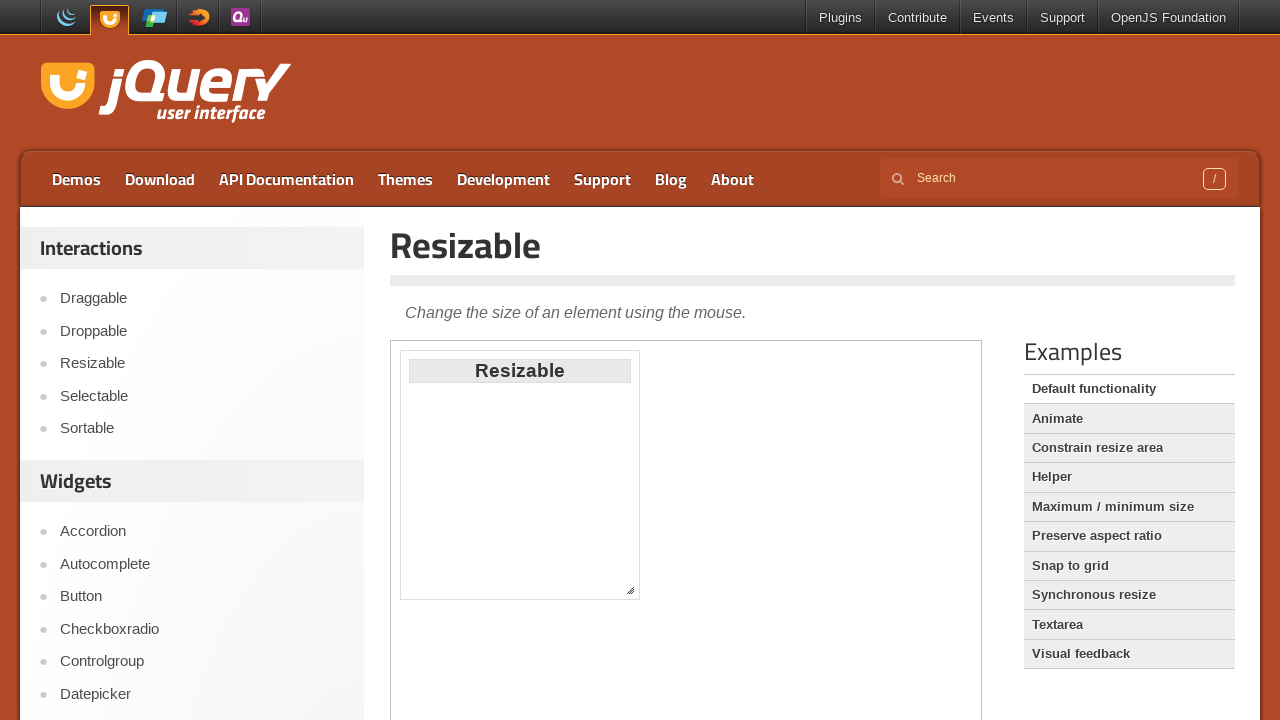